Tests product search functionality by searching for multiple products (Macbook, iMac, samsung) and verifying that search results are displayed

Starting URL: https://naveenautomationlabs.com/opencart/index.php?route=account/login

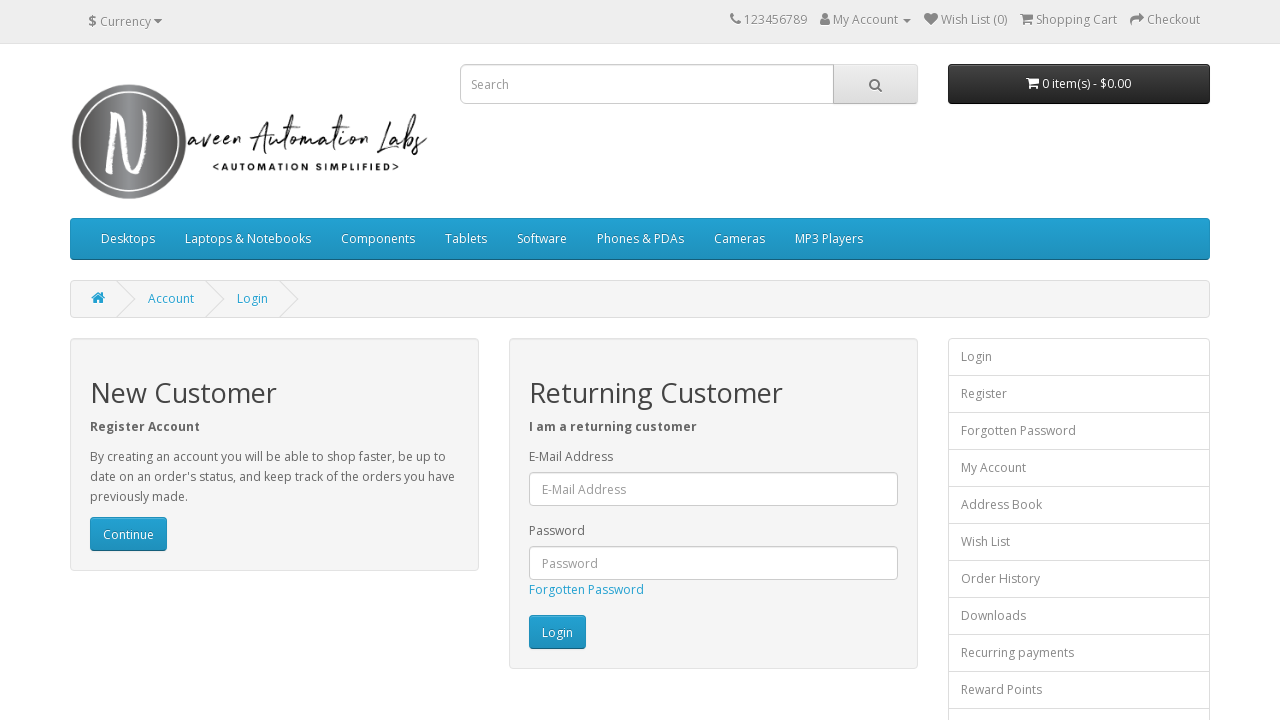

Cleared search field on input[name='search']
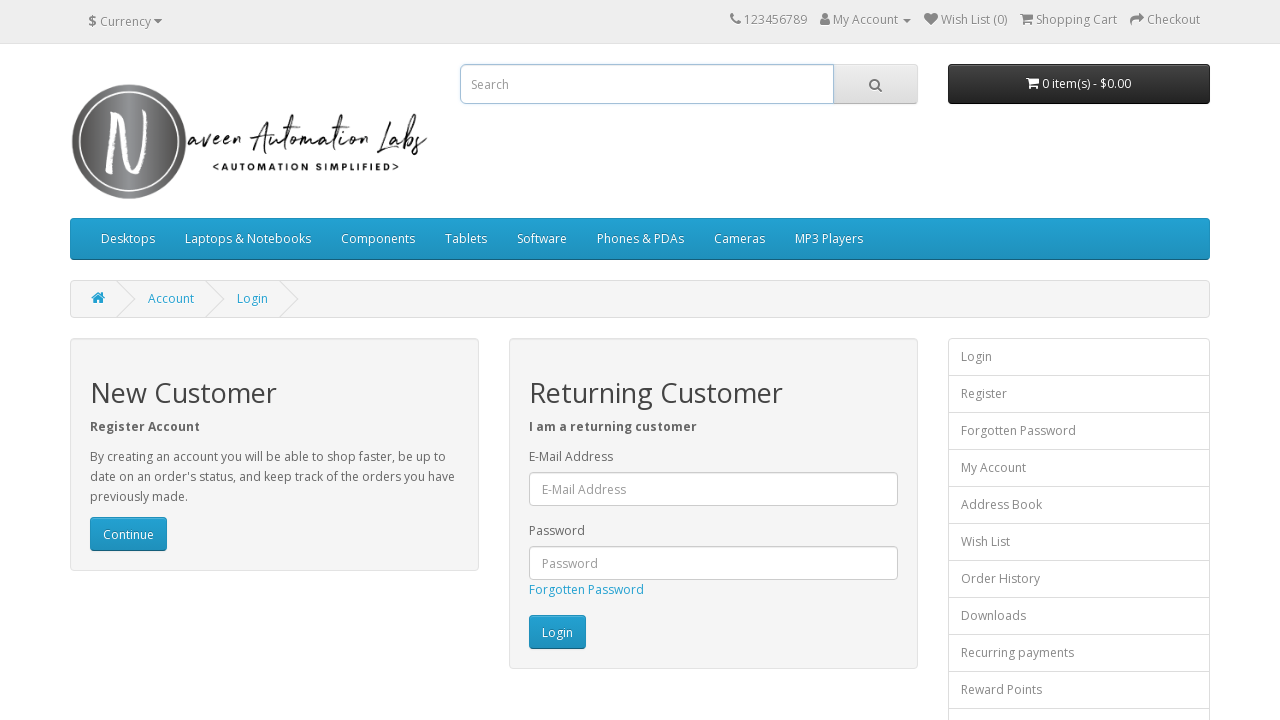

Filled search field with 'Macbook' on input[name='search']
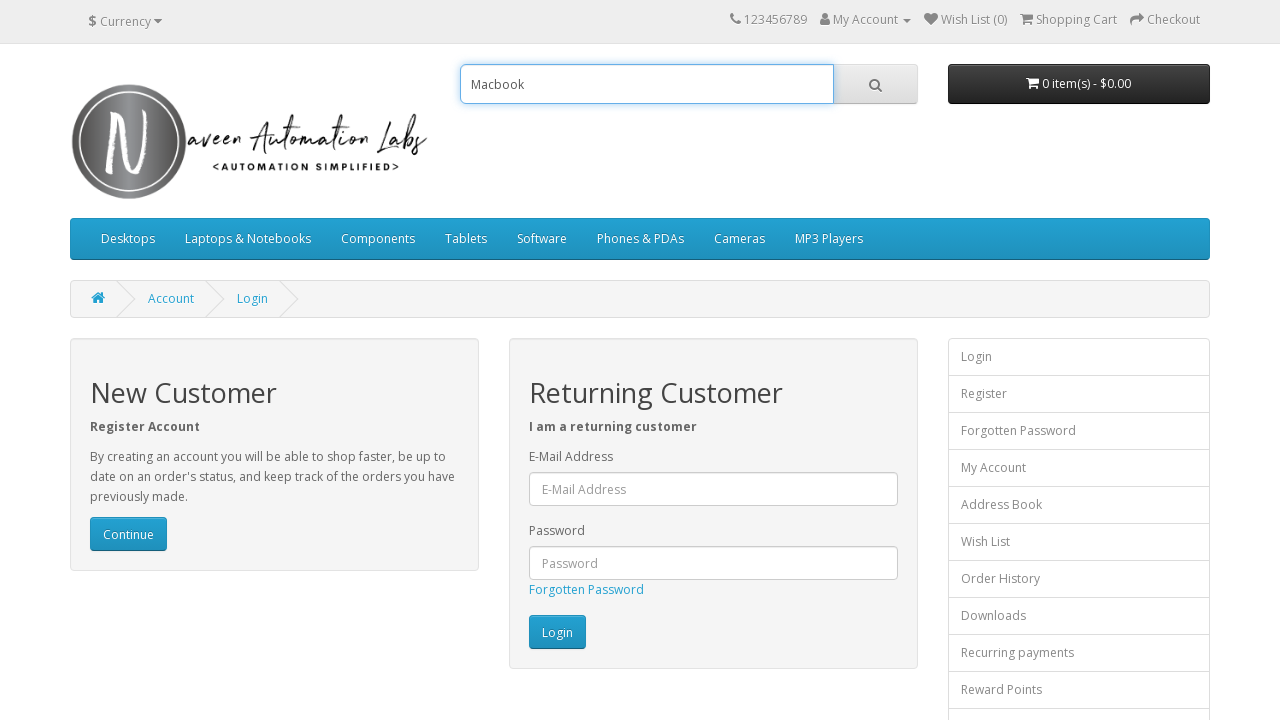

Clicked search button to search for Macbook at (875, 84) on button.btn.btn-default.btn-lg
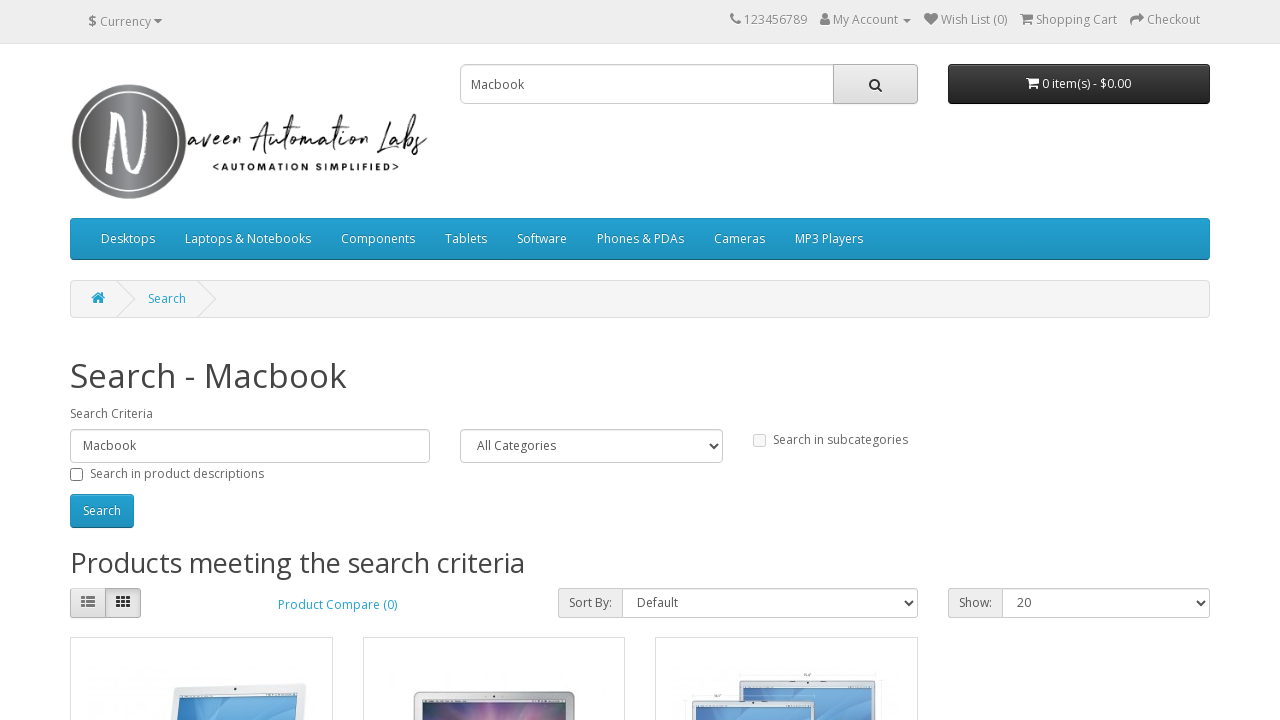

Waited for Macbook search results to load
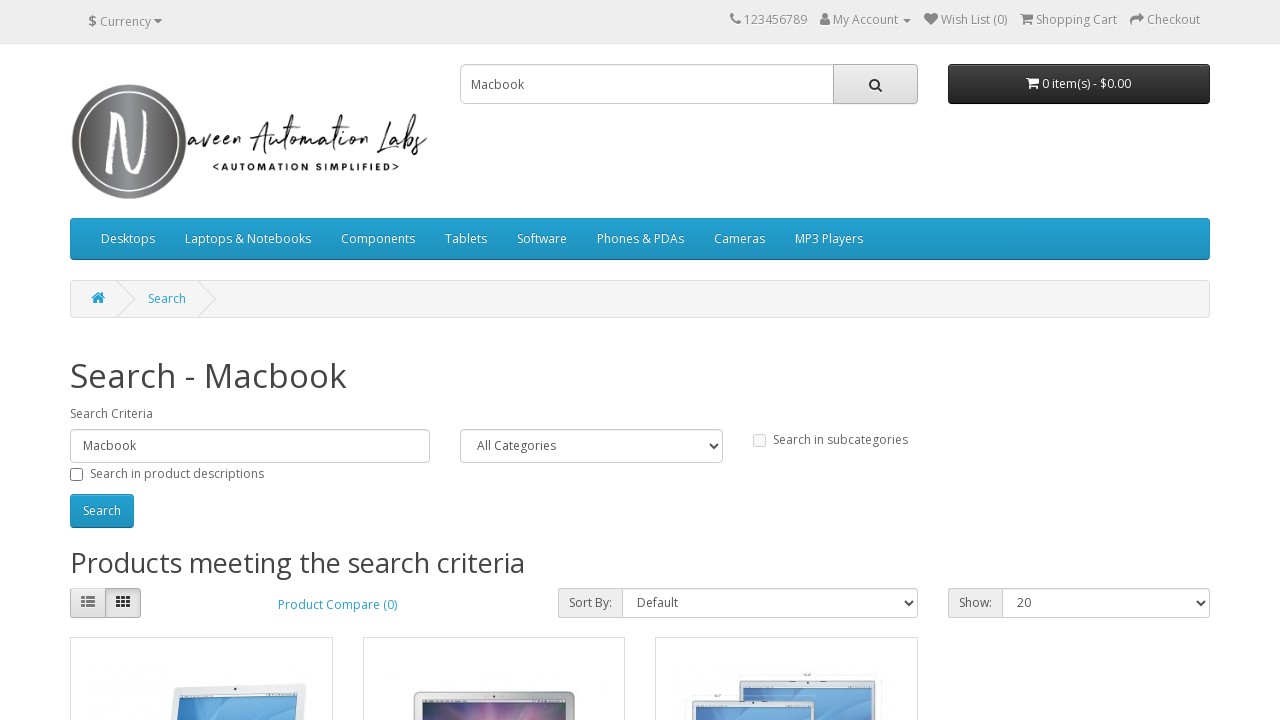

Verified Macbook search results are displayed
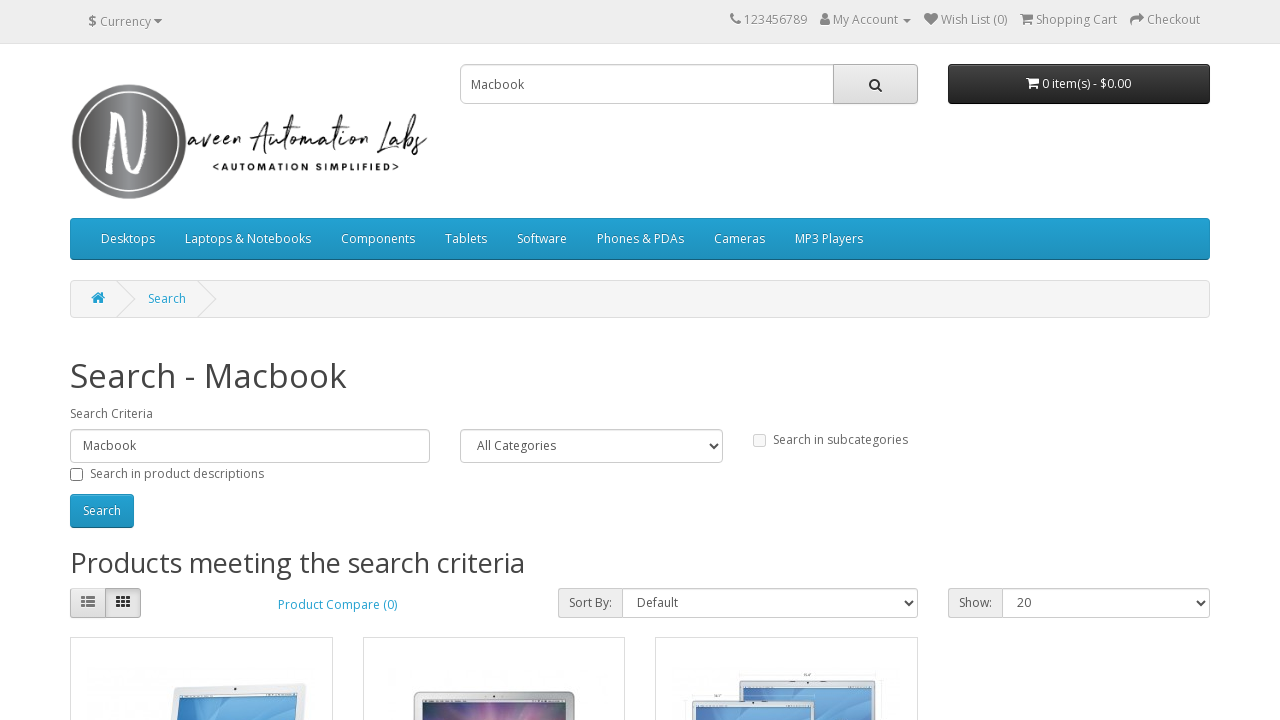

Cleared search field on input[name='search']
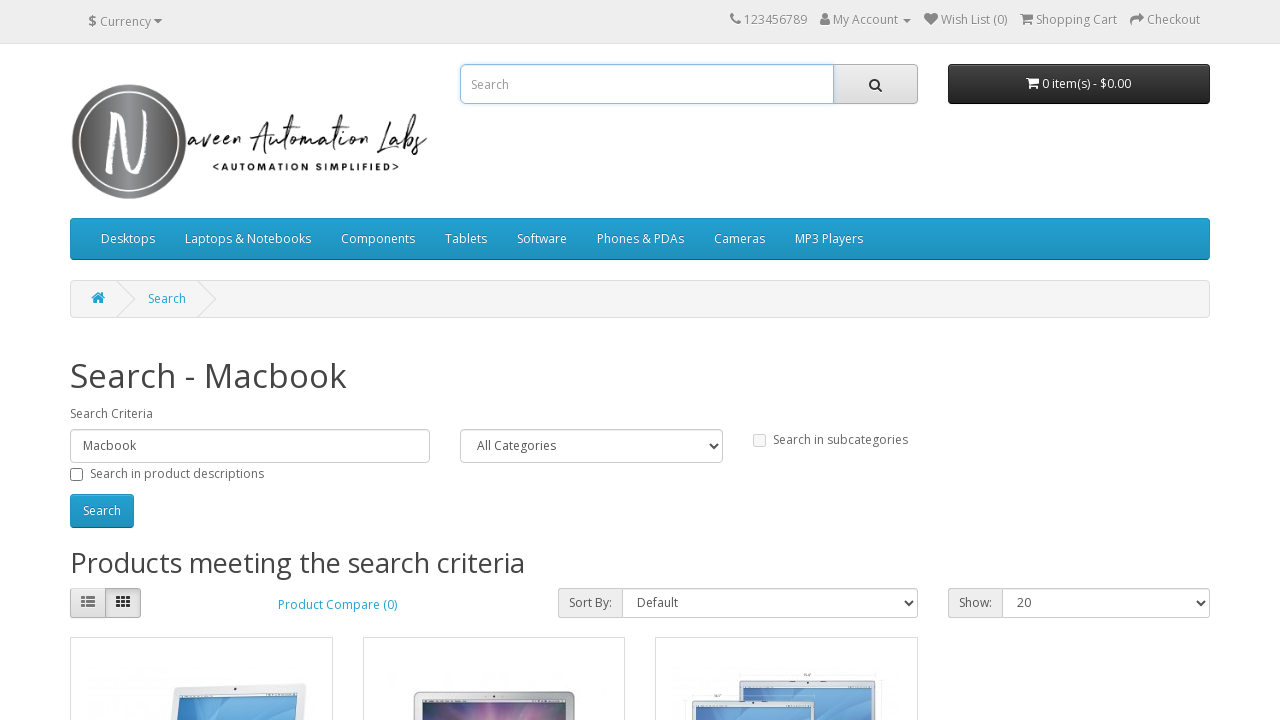

Filled search field with 'iMac' on input[name='search']
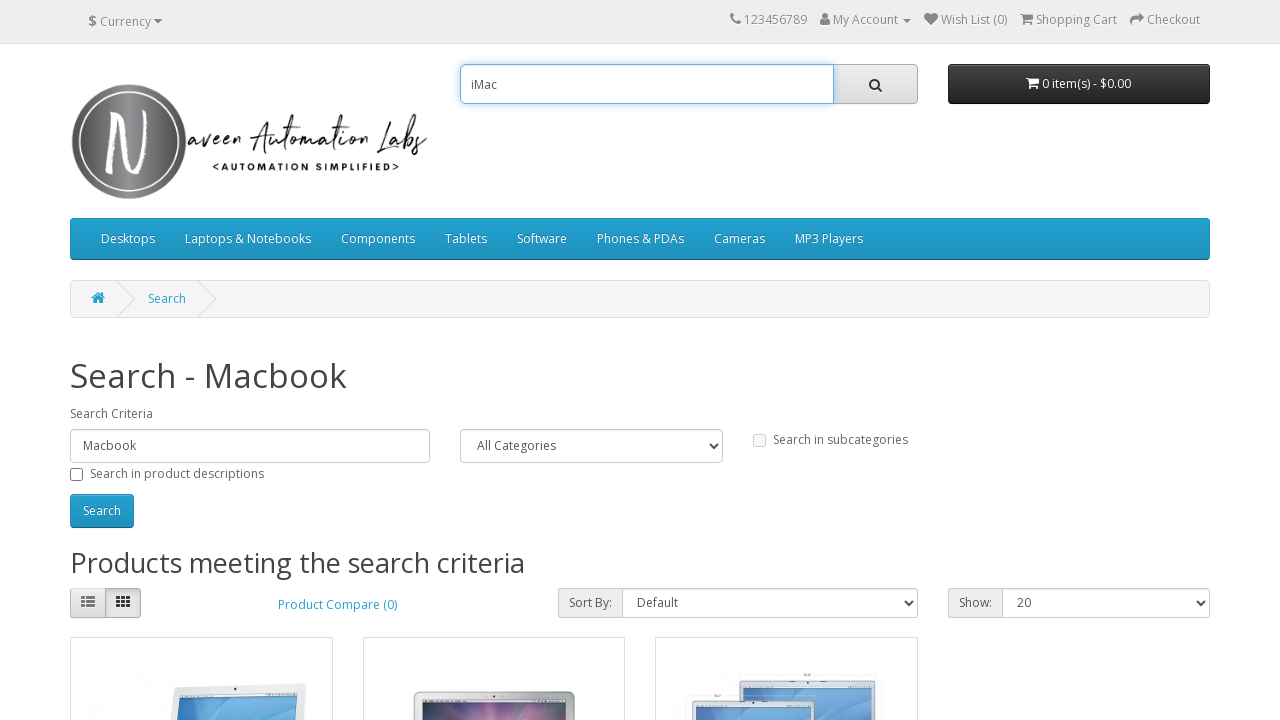

Clicked search button to search for iMac at (875, 84) on button.btn.btn-default.btn-lg
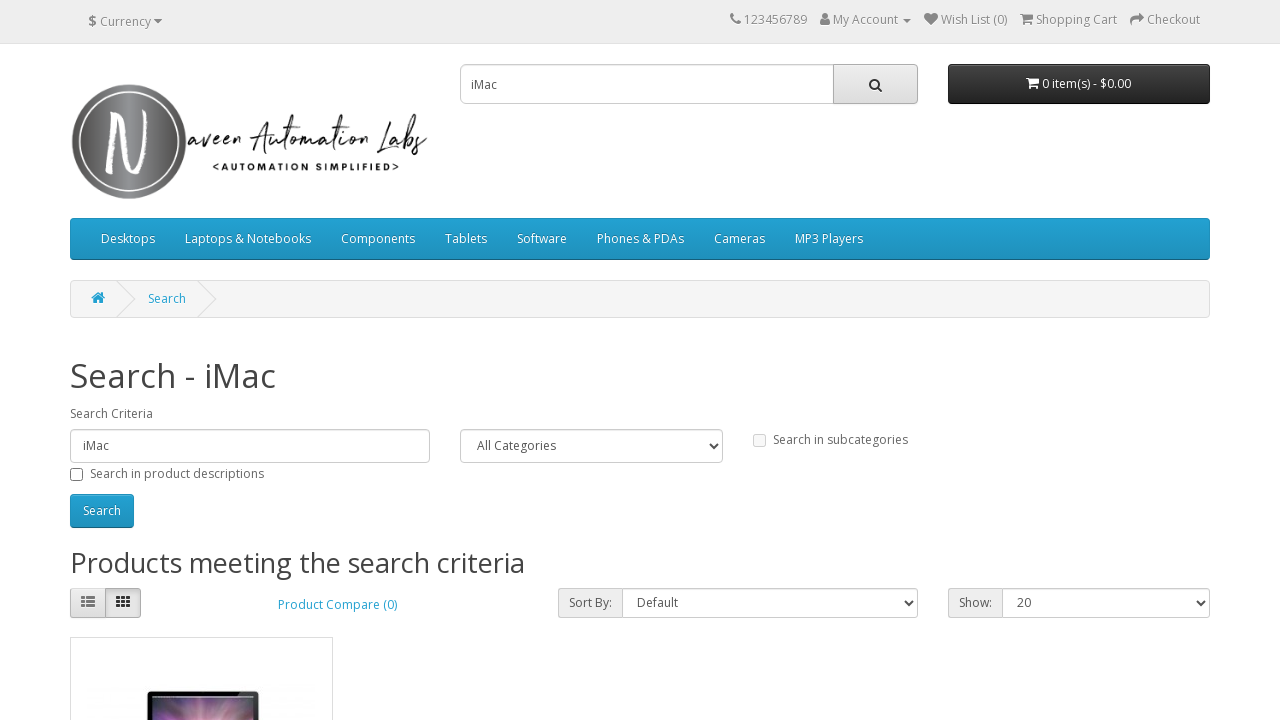

Waited for iMac search results to load
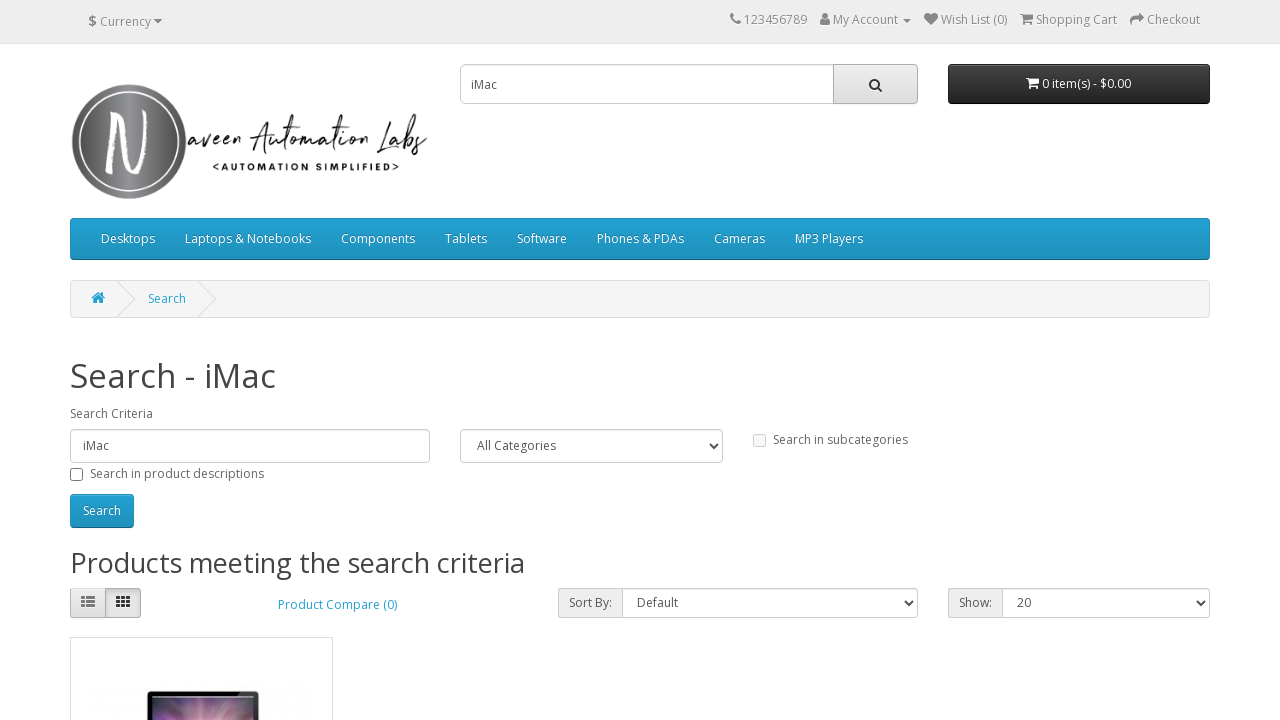

Verified iMac search results are displayed
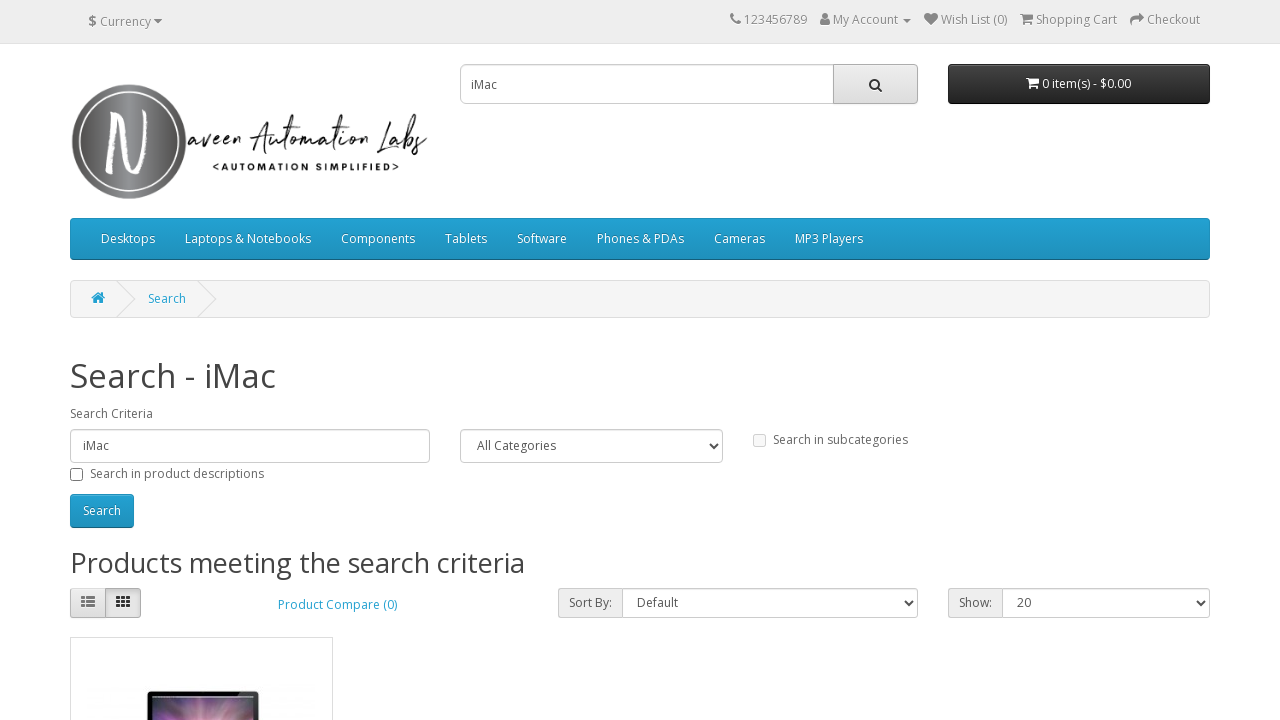

Cleared search field on input[name='search']
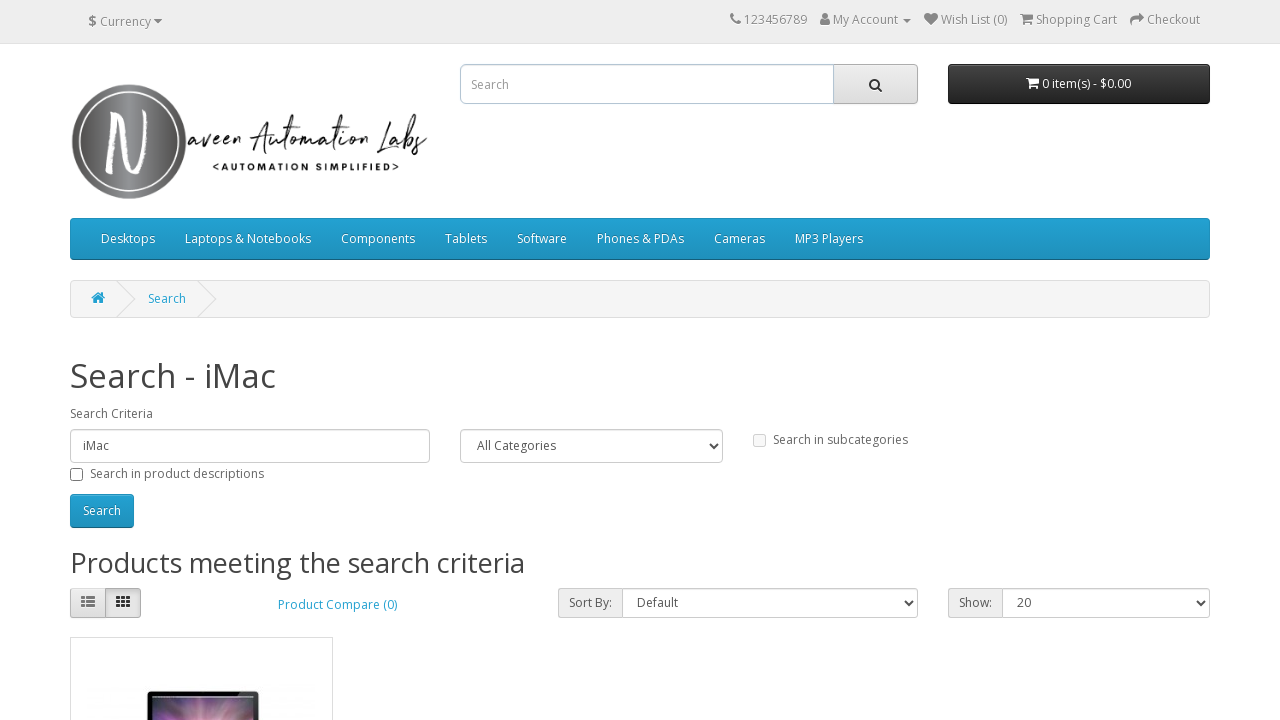

Filled search field with 'samsung' on input[name='search']
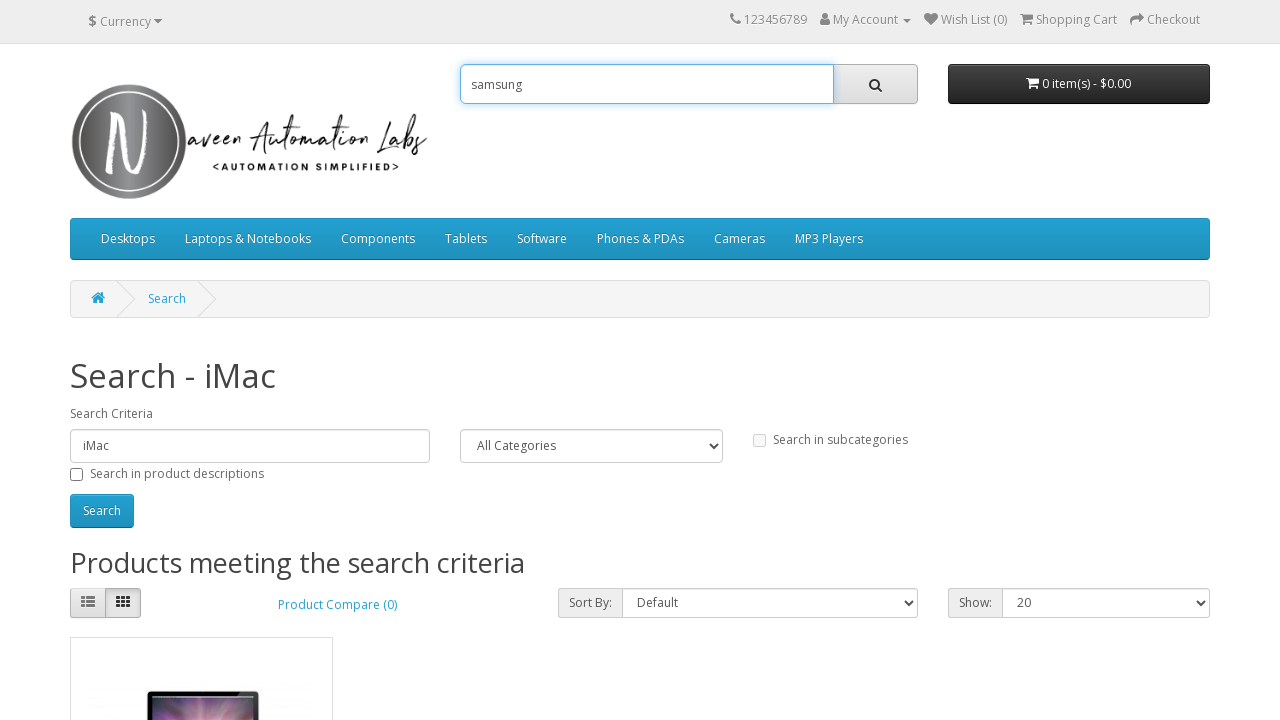

Clicked search button to search for samsung at (875, 84) on button.btn.btn-default.btn-lg
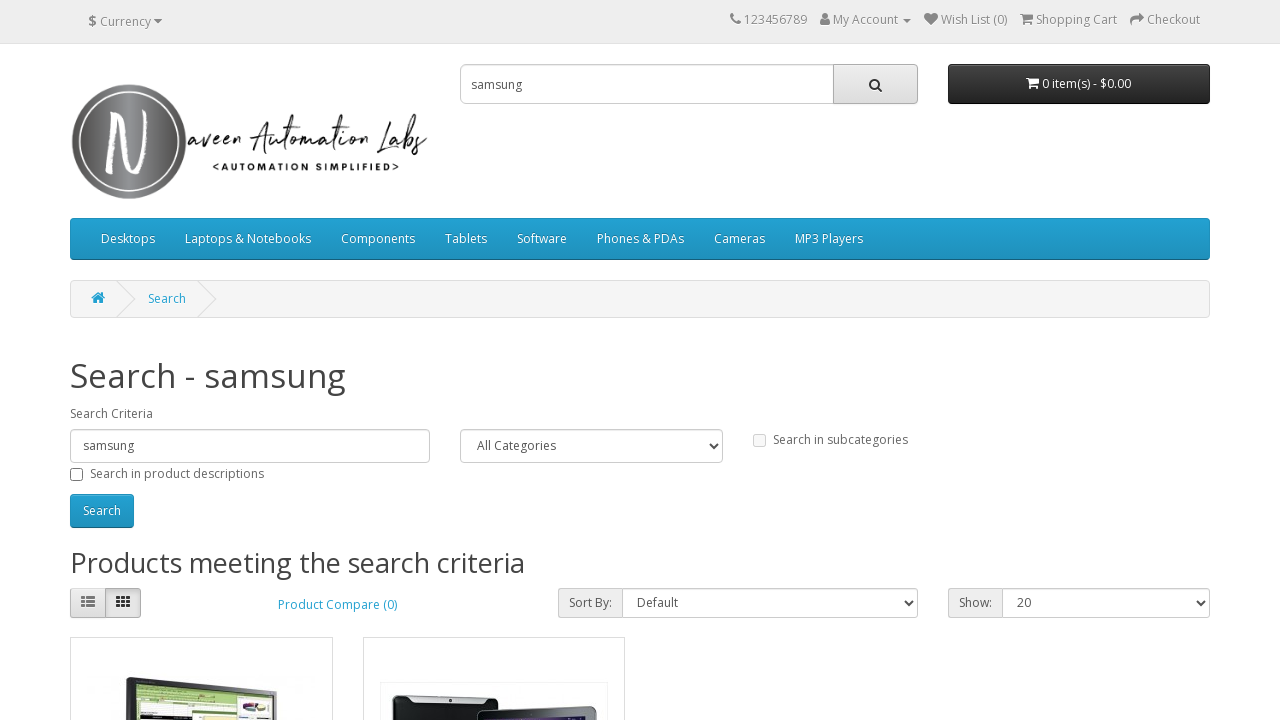

Waited for samsung search results to load
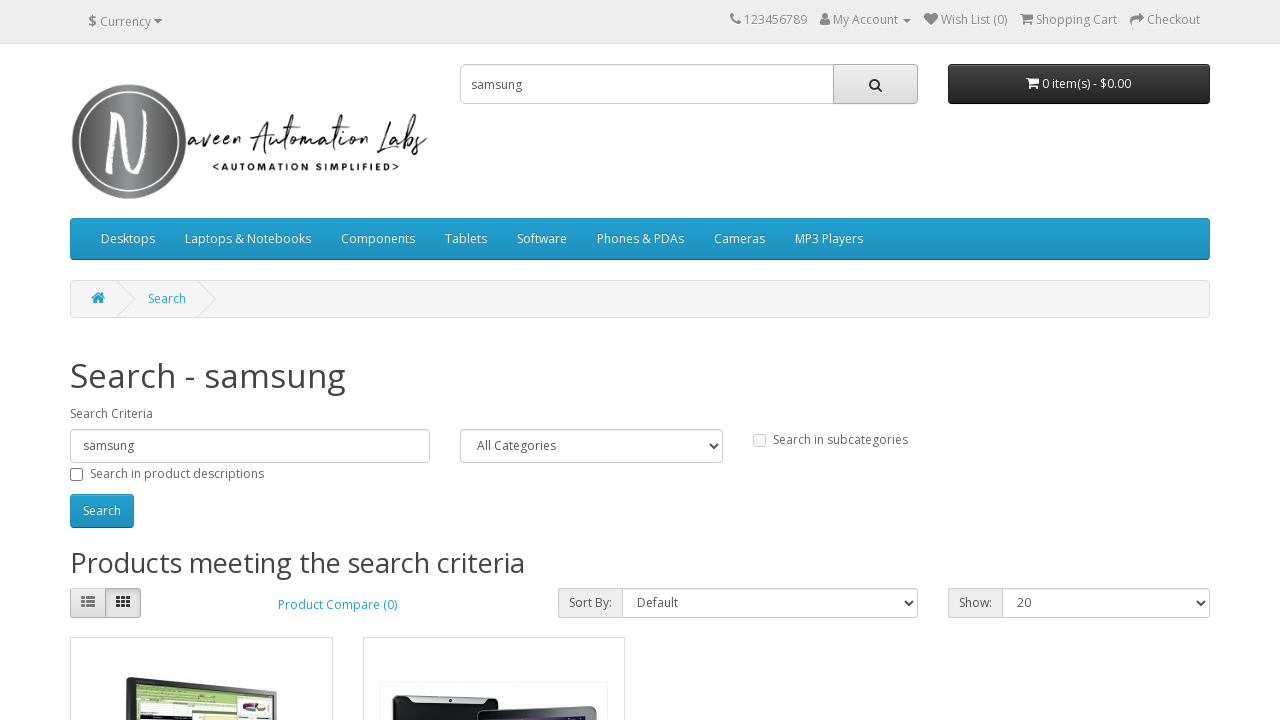

Verified samsung search results are displayed
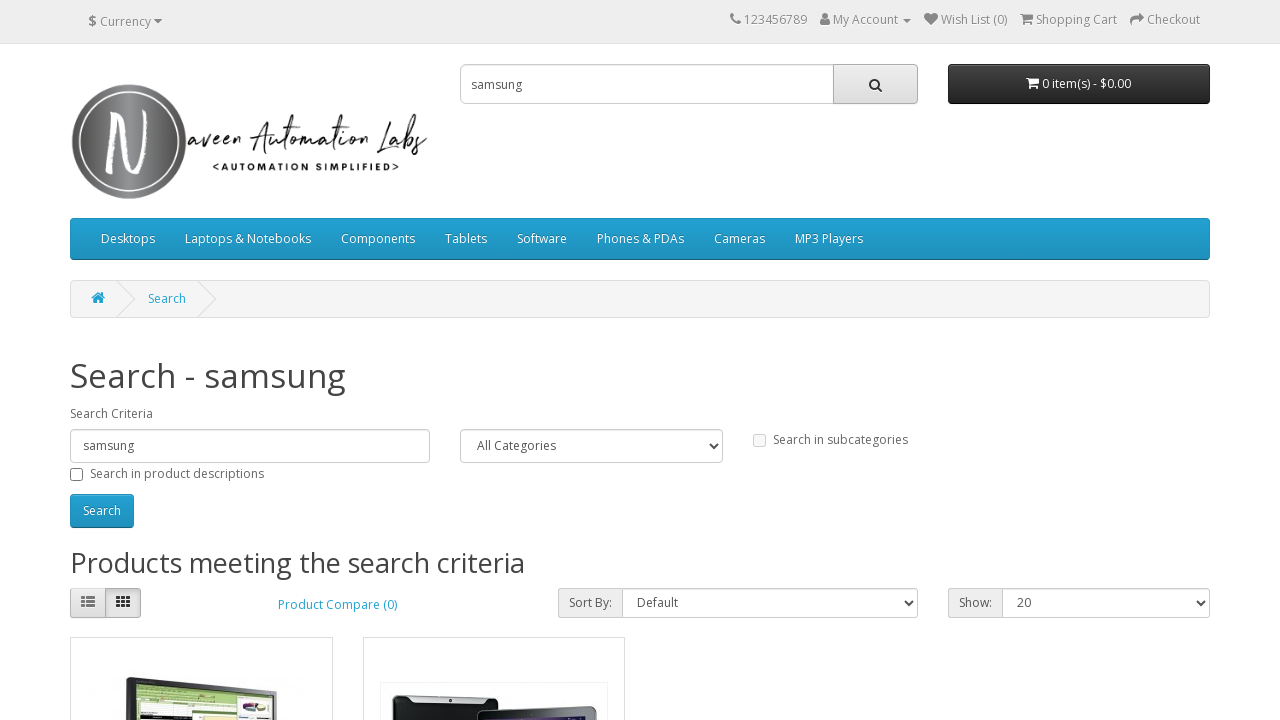

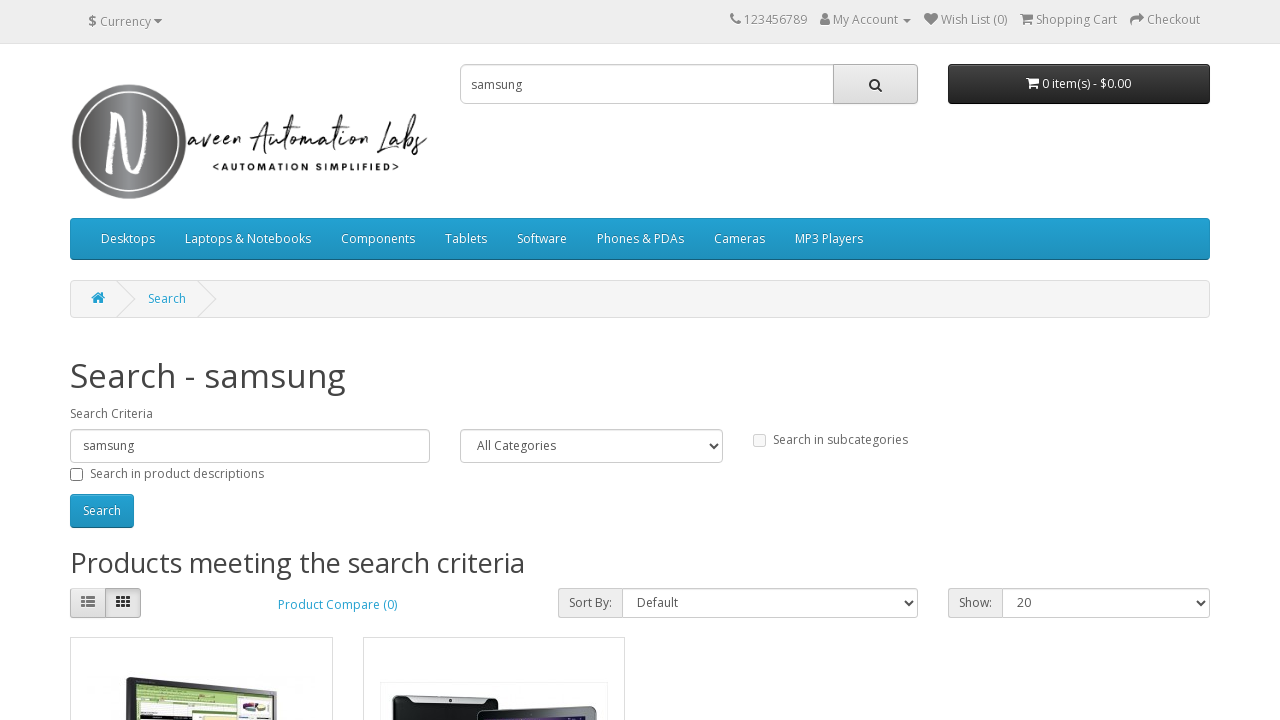